Tests the data table sorting functionality by clicking on the "Last Name" column header and verifying that the table rows are sorted alphabetically by last name.

Starting URL: https://the-internet.herokuapp.com/tables

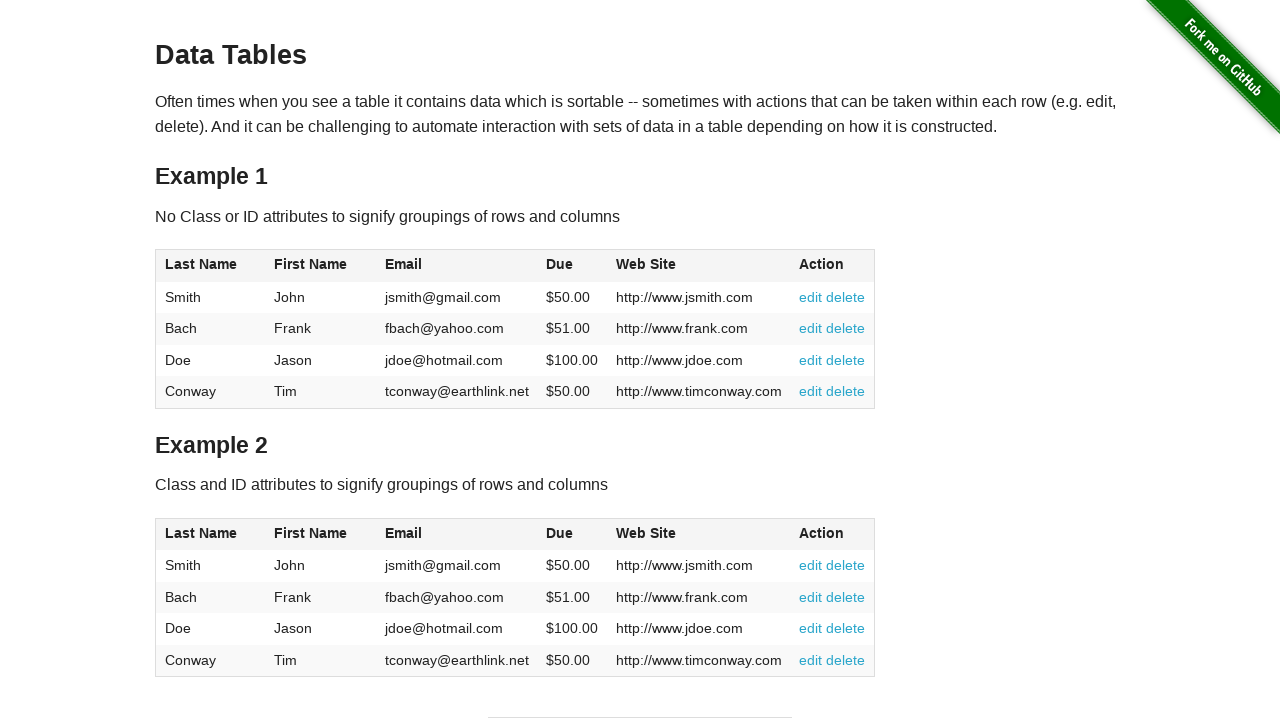

Waited for data table to load
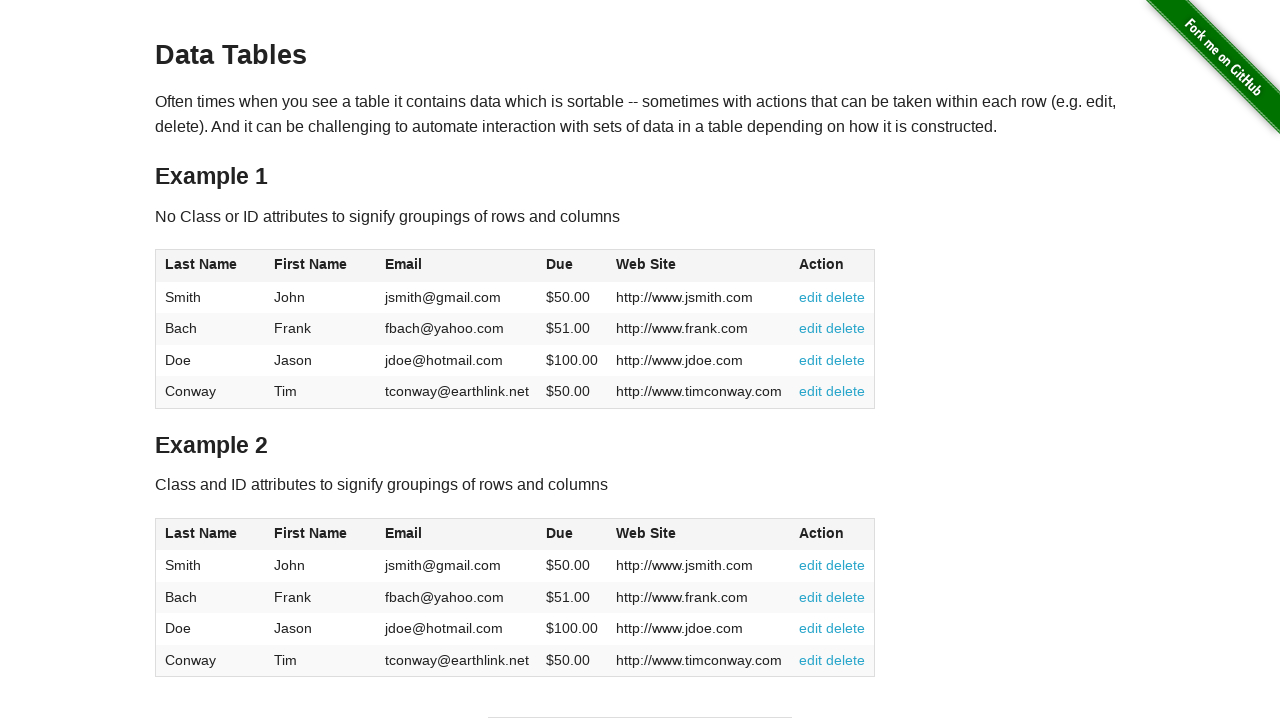

Retrieved initial last names from table before sorting
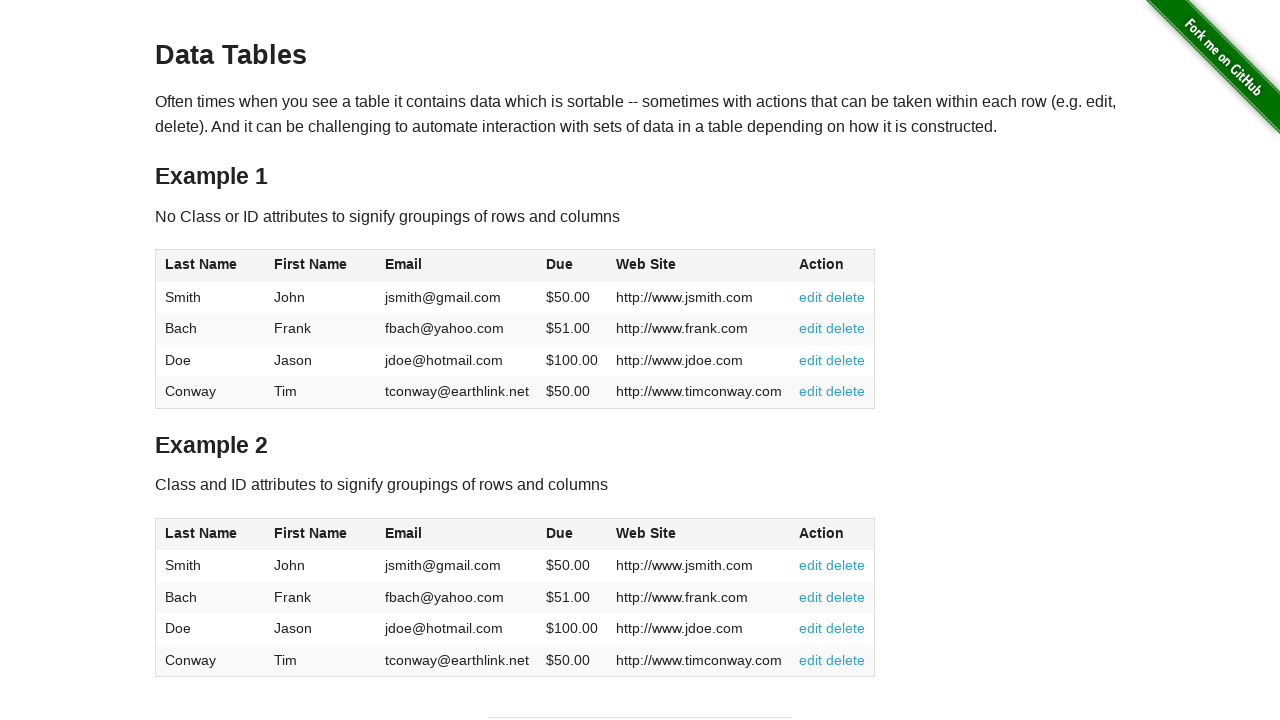

Clicked 'Last Name' column header to sort table at (201, 264) on xpath=//*[text()='Last Name']
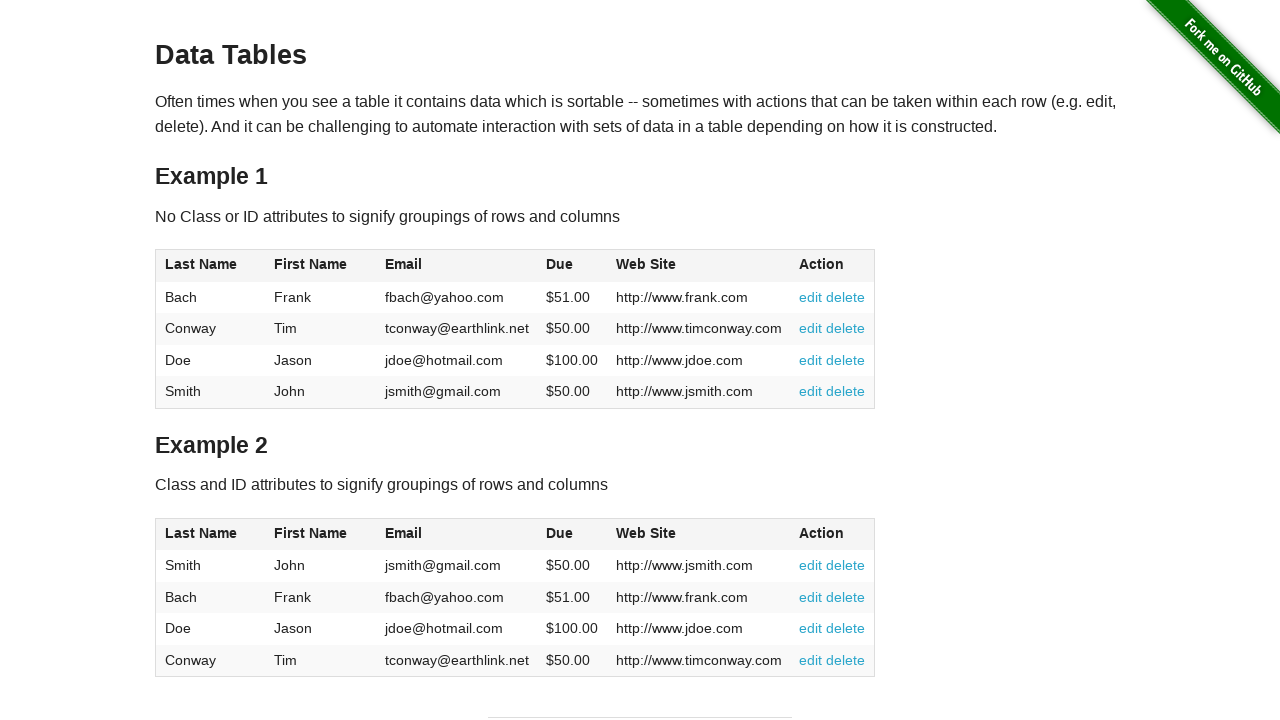

Waited for sort animation to complete
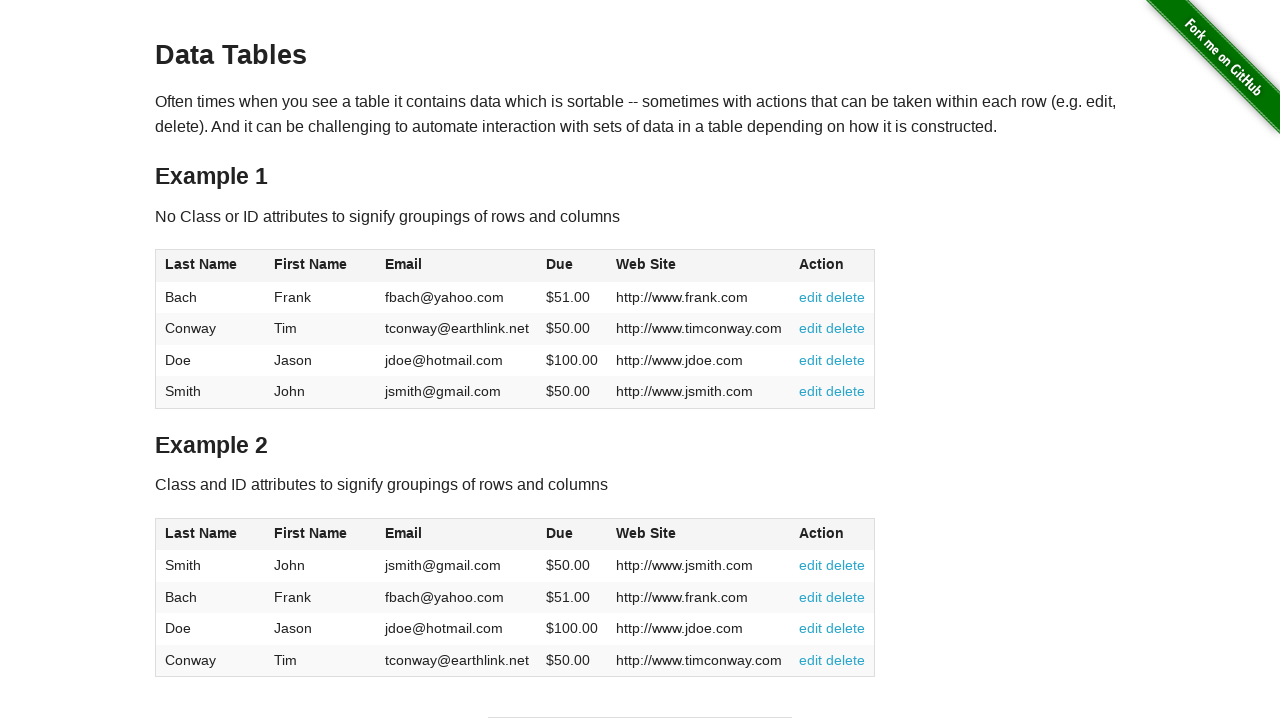

Retrieved last names from table after sorting
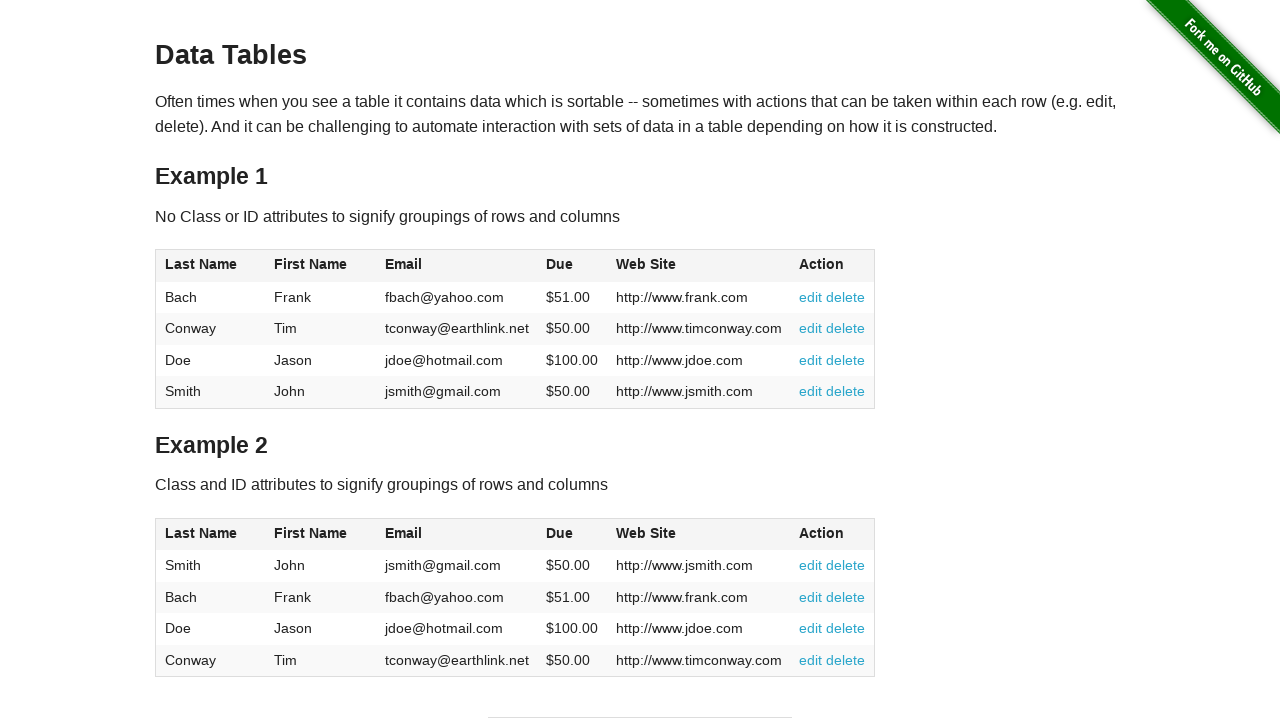

Verified table rows are sorted alphabetically by last name
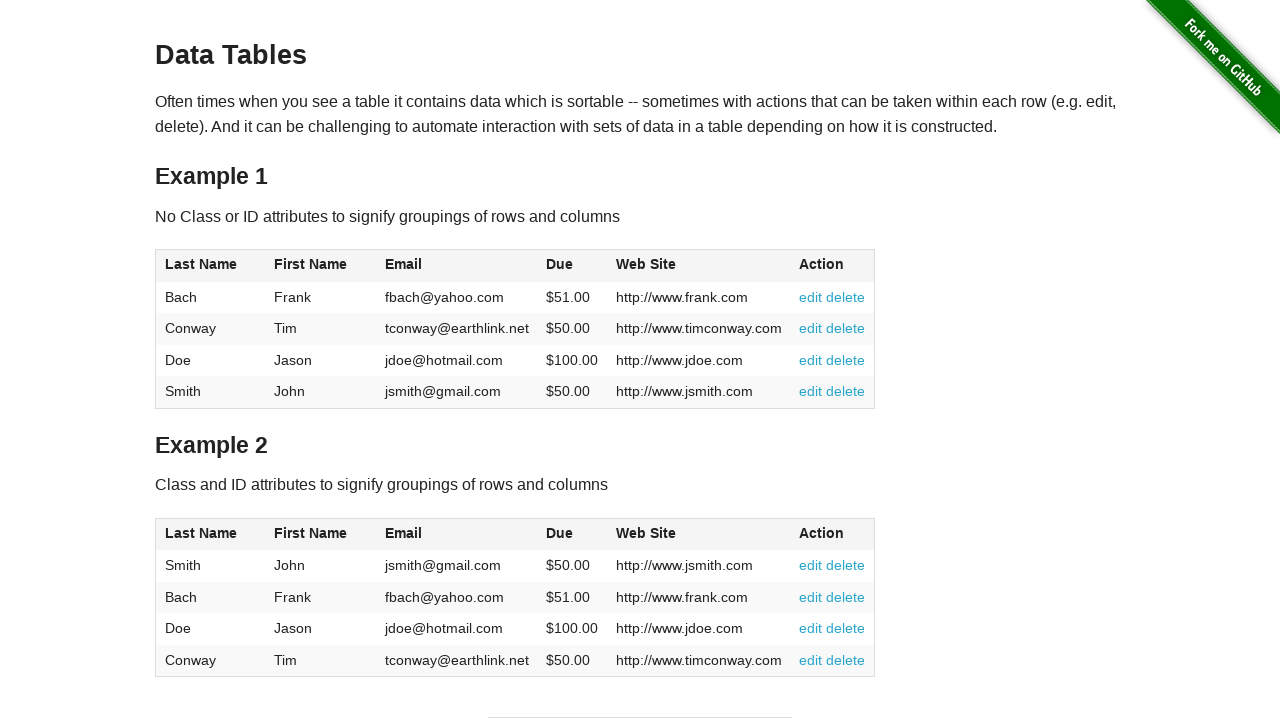

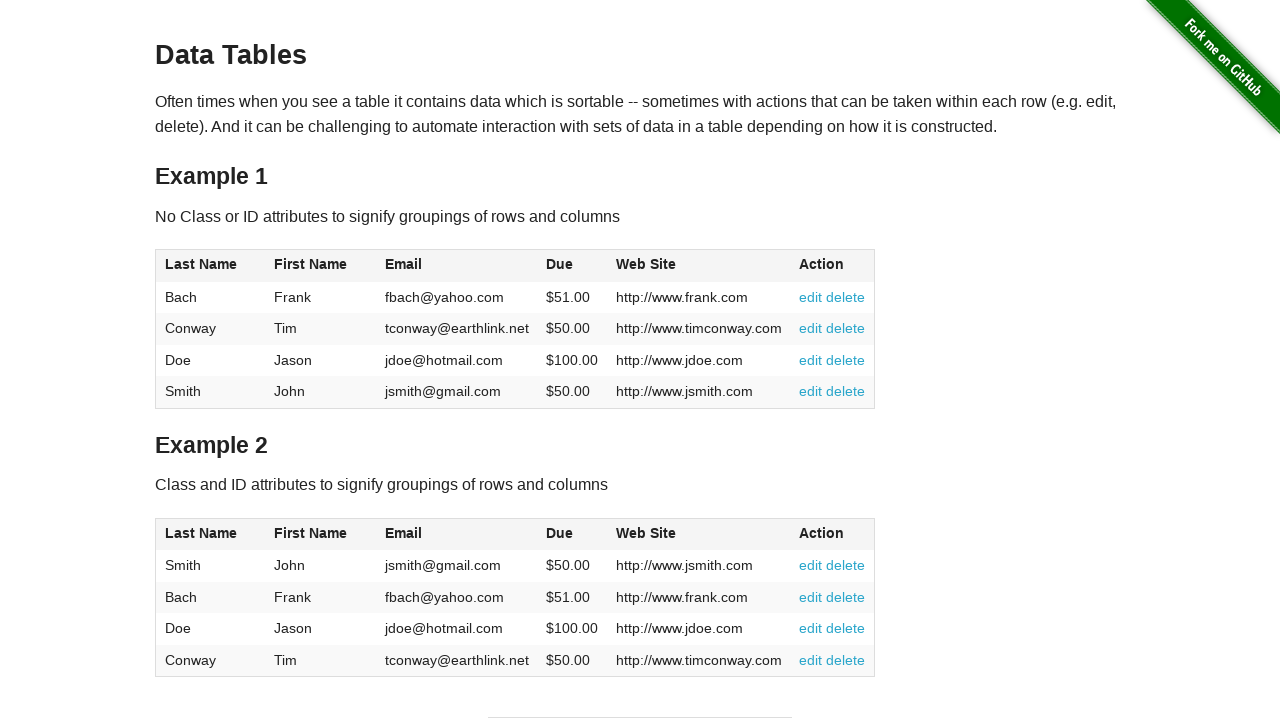